Navigates to OrangeHRM demo site and clicks on the "OrangeHRM, Inc" link

Starting URL: https://opensource-demo.orangehrmlive.com/

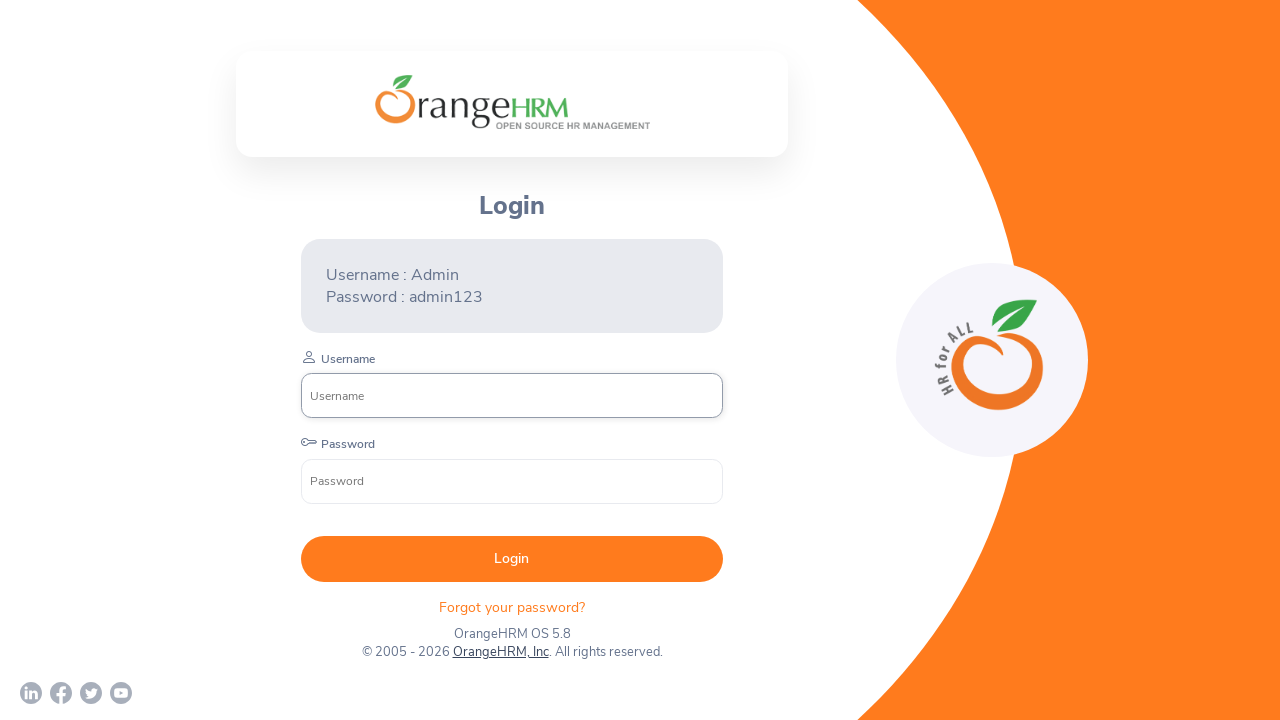

Navigated to OrangeHRM demo site
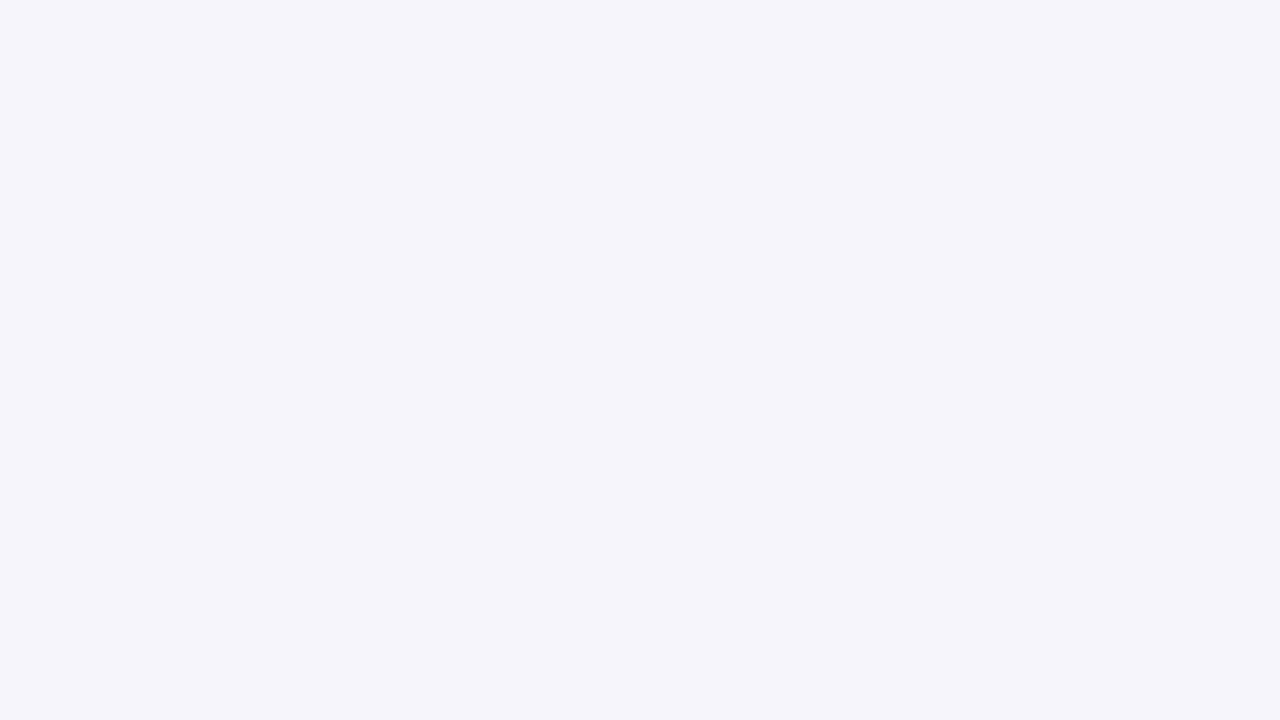

Clicked on the 'OrangeHRM, Inc' link at (497, 644) on text=OrangeHRM, Inc
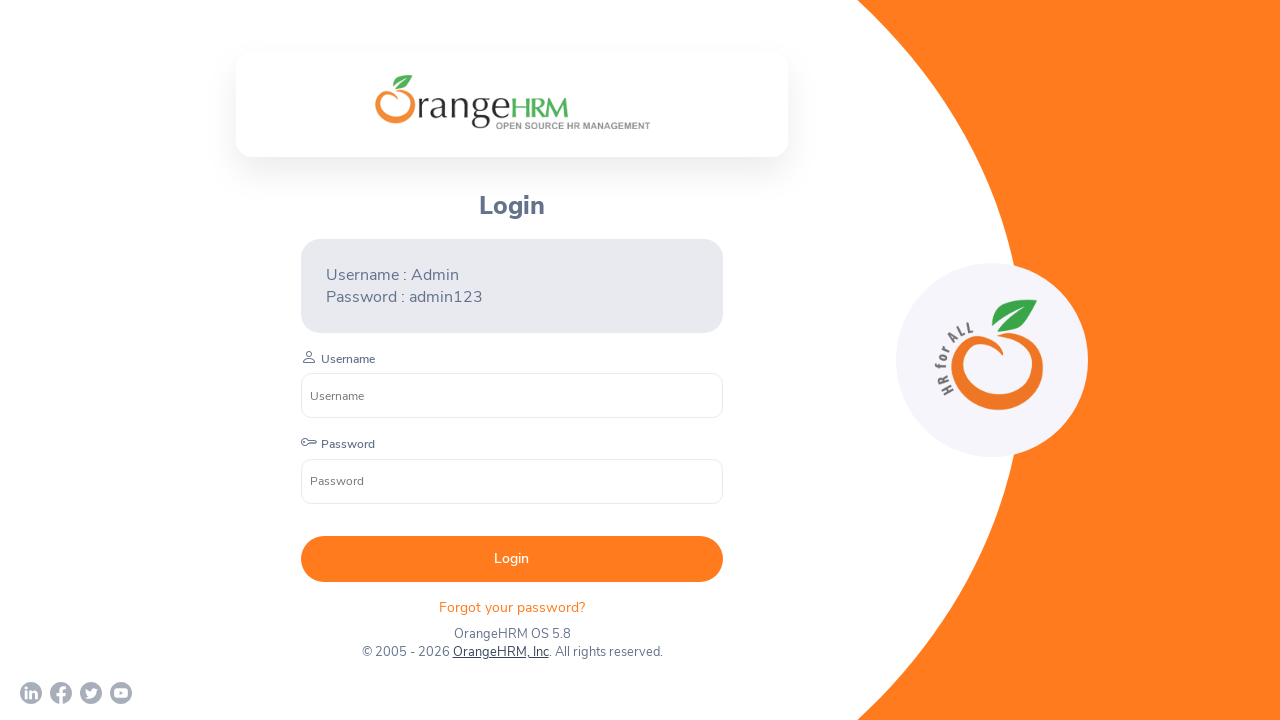

Waited 5 seconds for new page to load
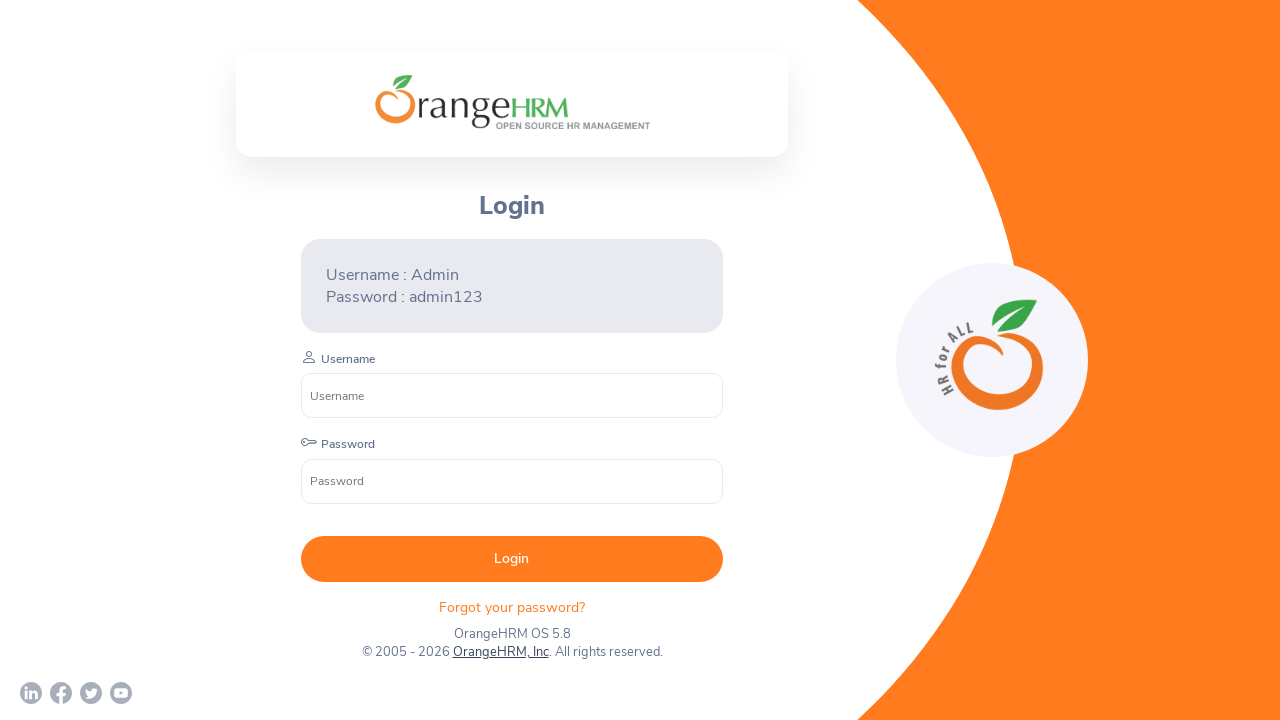

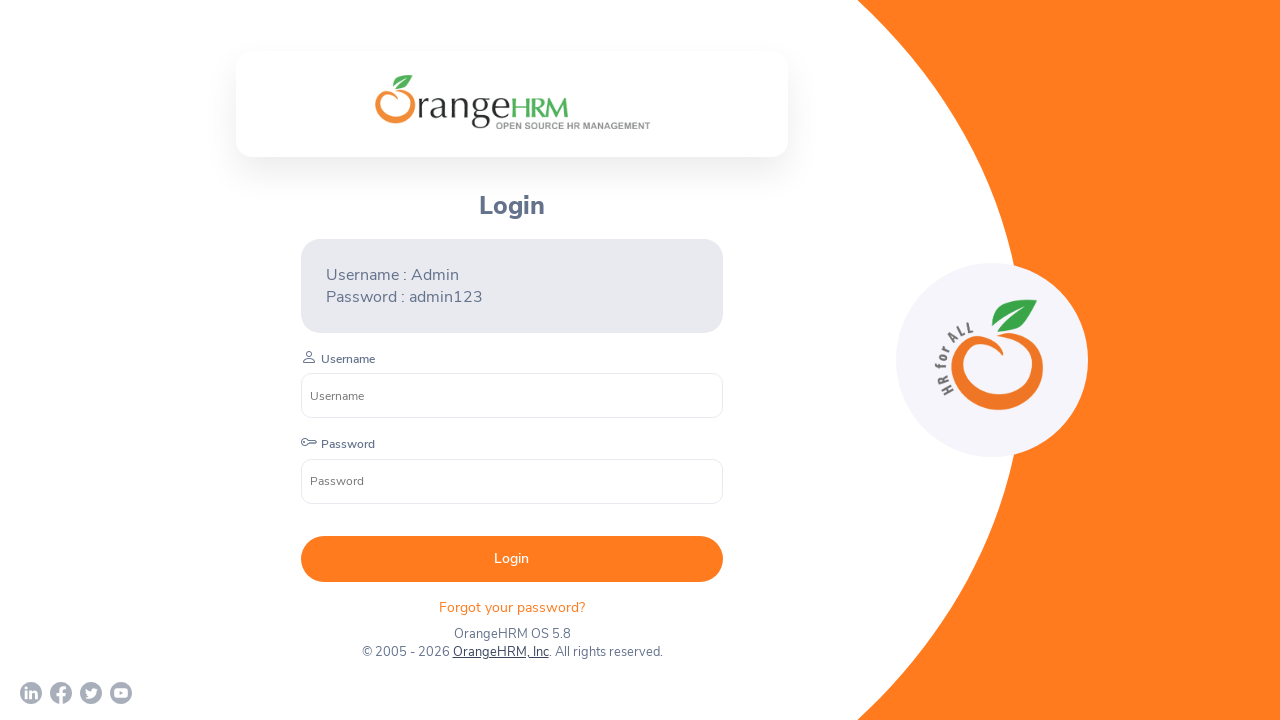